Tests handling a JavaScript prompt by entering text and accepting it

Starting URL: https://the-internet.herokuapp.com/javascript_alerts

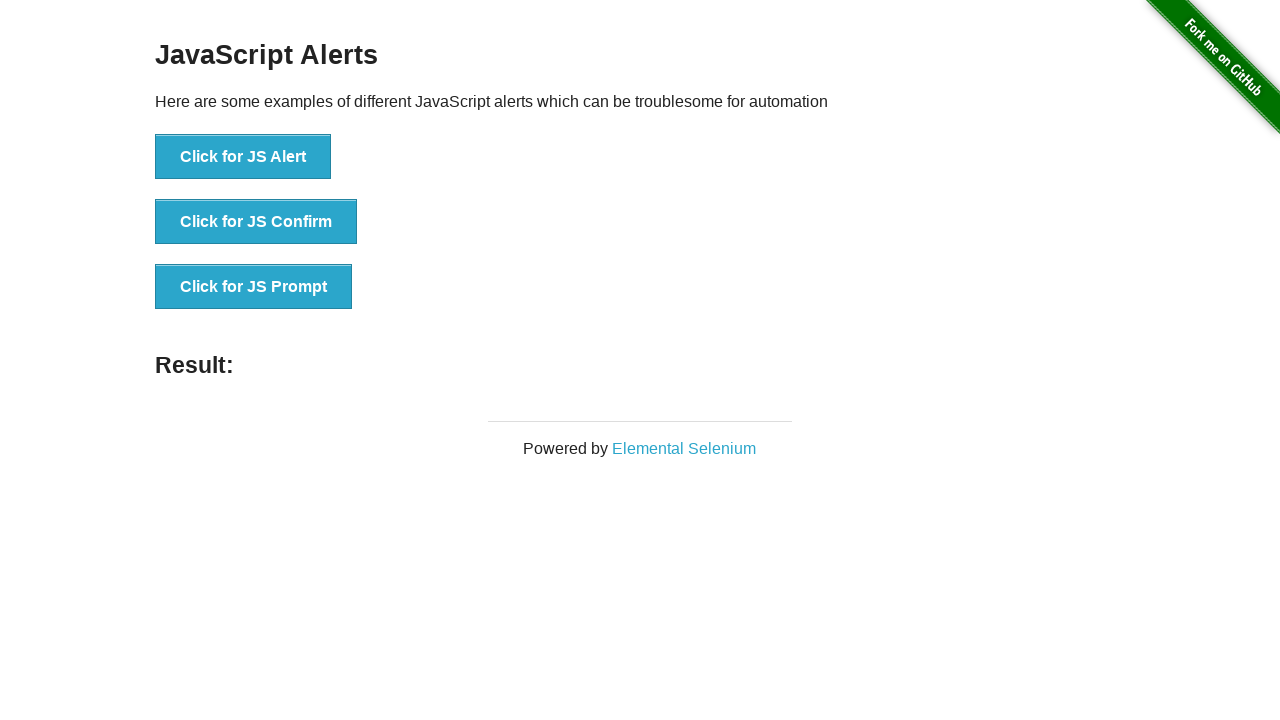

Set up dialog handler to accept prompt with text 'selenium'
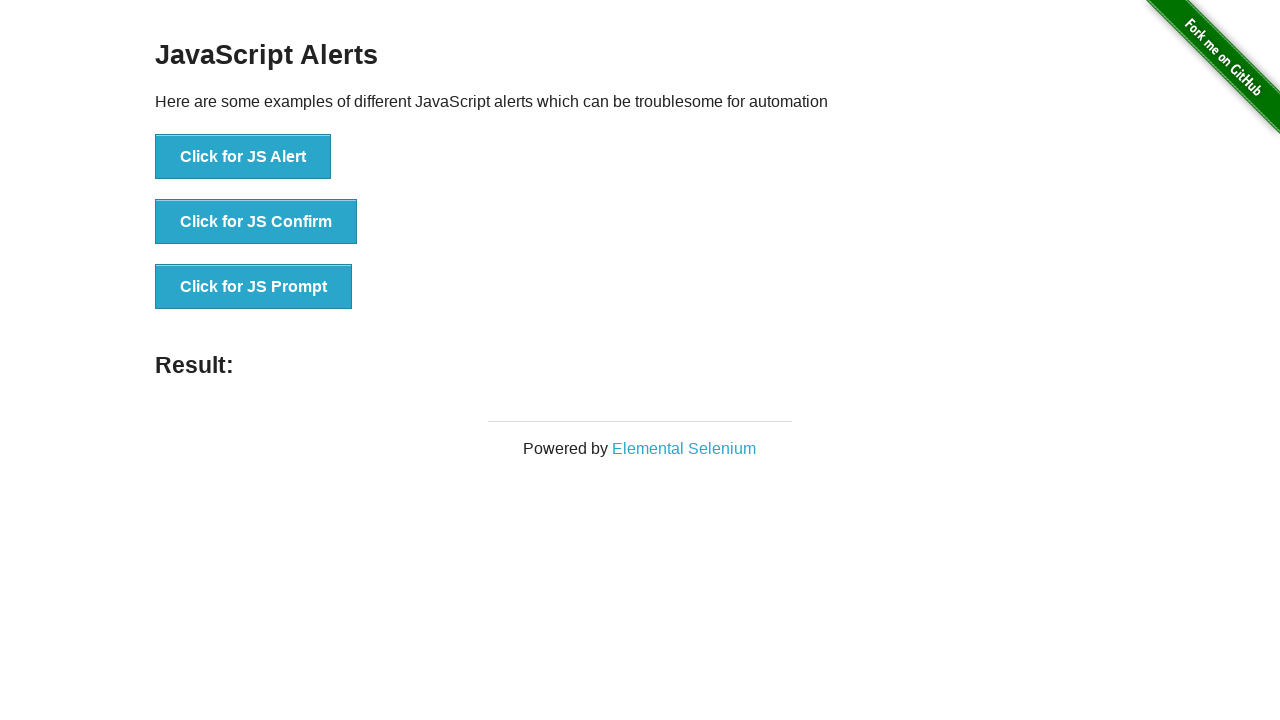

Clicked button to trigger JavaScript prompt at (254, 287) on xpath=//button[text()='Click for JS Prompt']
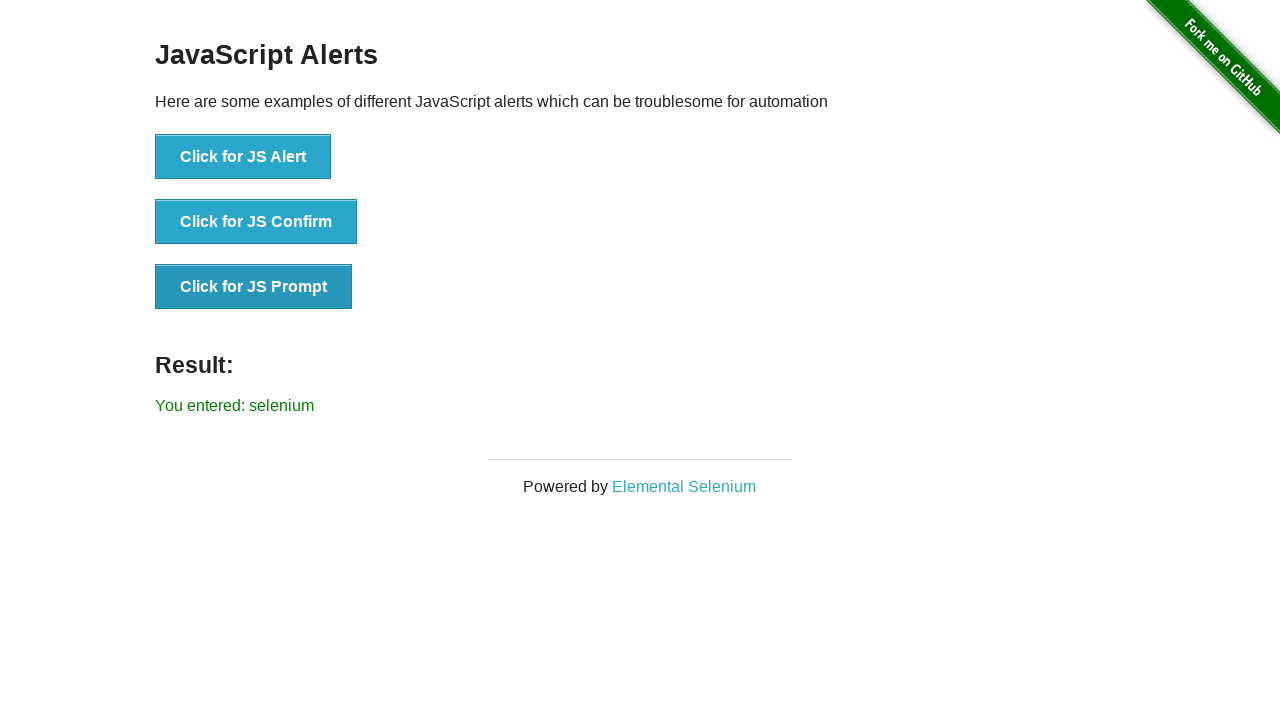

Verified prompt result text displays 'You entered: selenium'
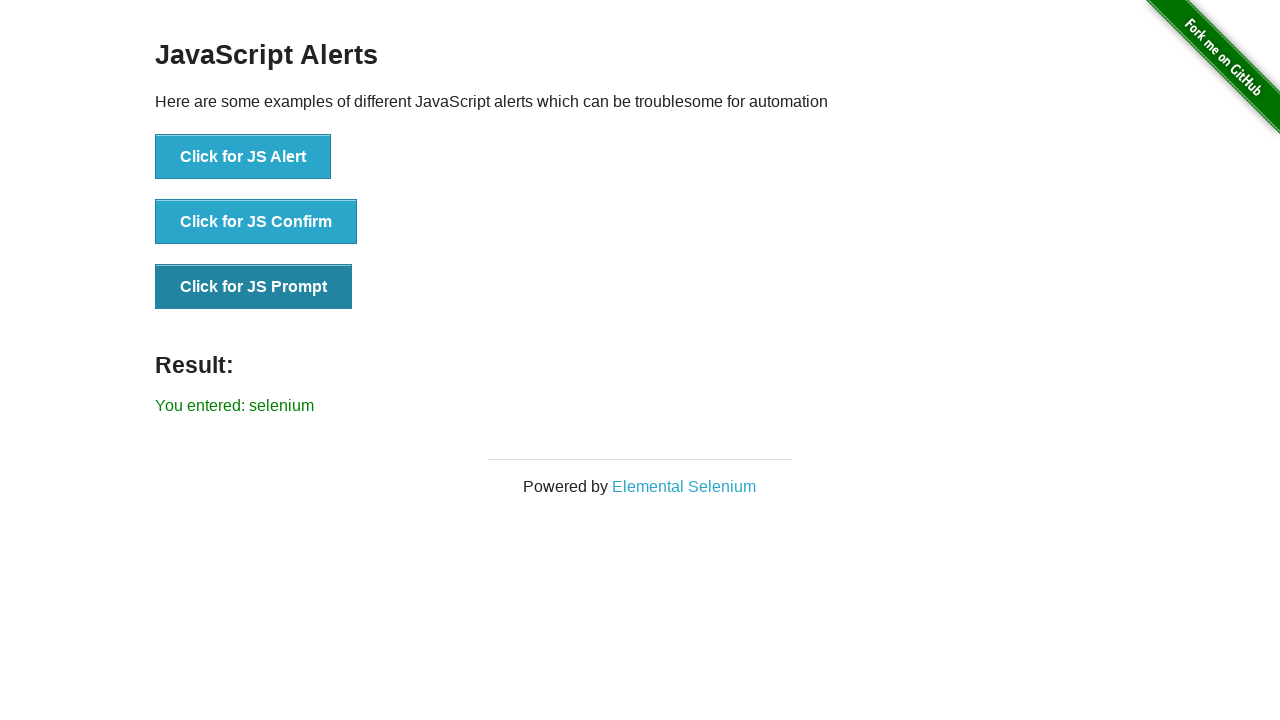

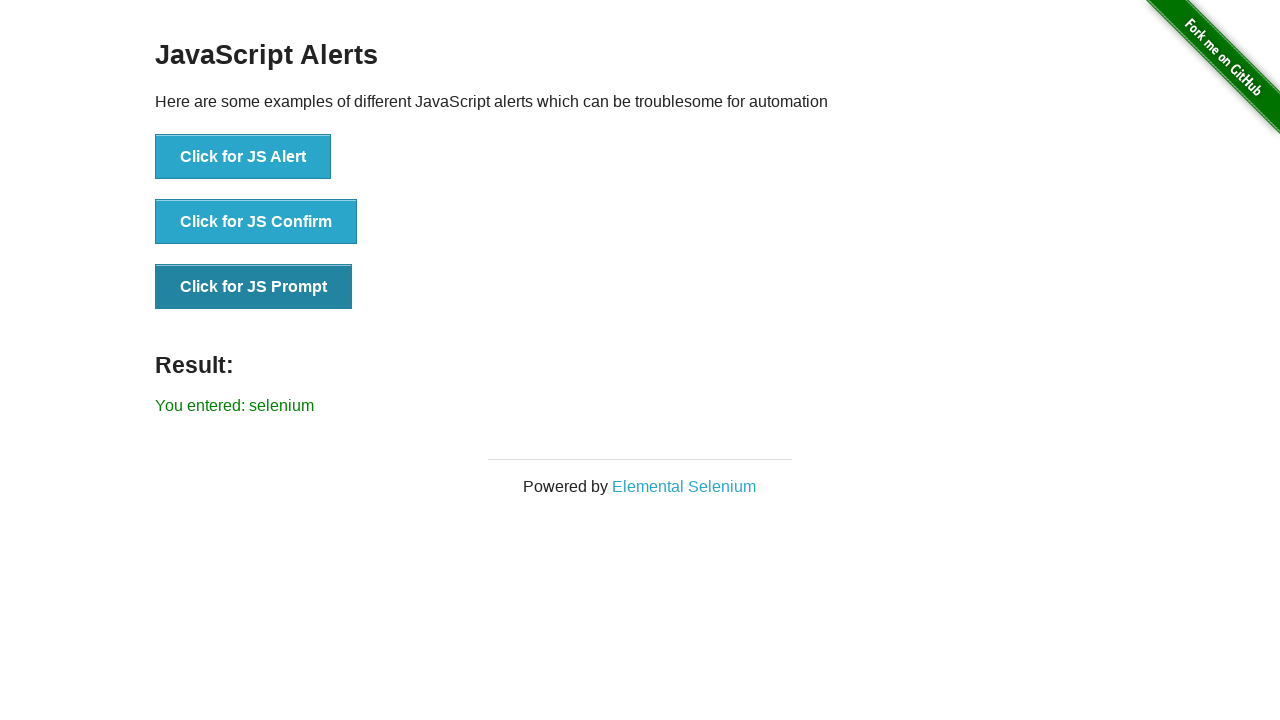